Tests drag and drop functionality by clicking a checkbox and dragging a logo element to a drop zone

Starting URL: https://seleniumbase.io/demo_page

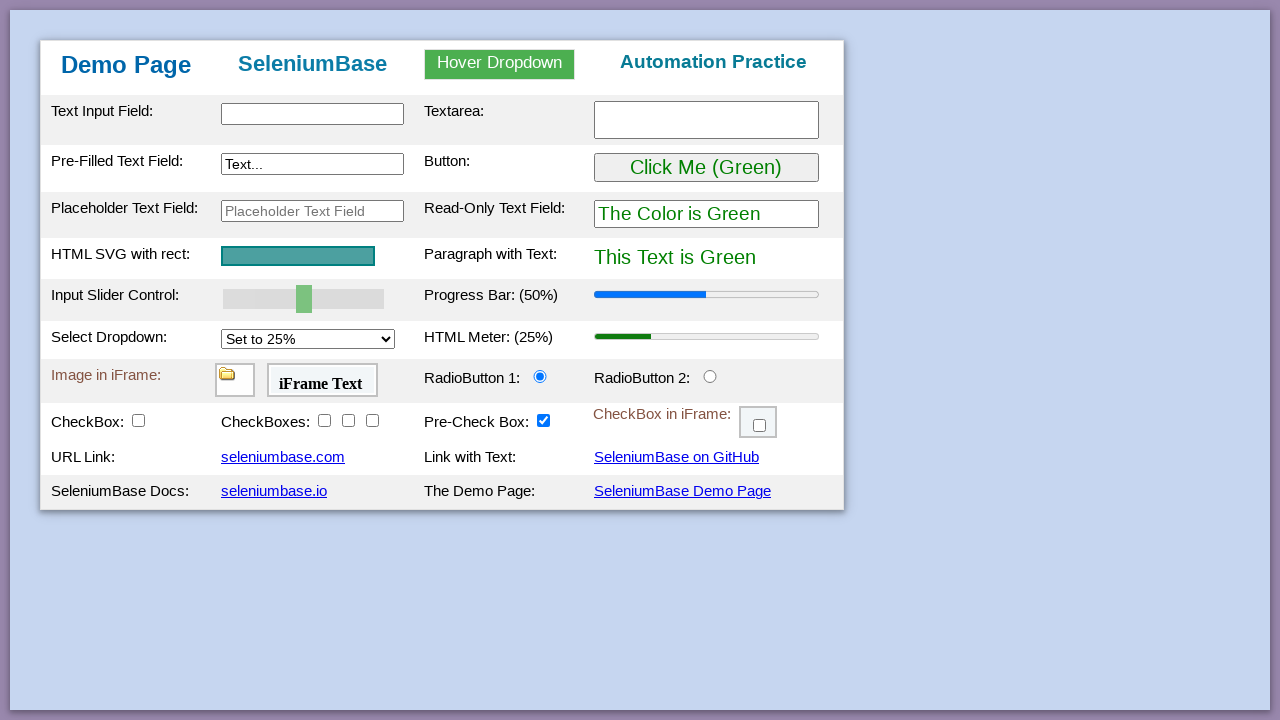

Clicked checkbox #checkBox1 at (138, 420) on #checkBox1
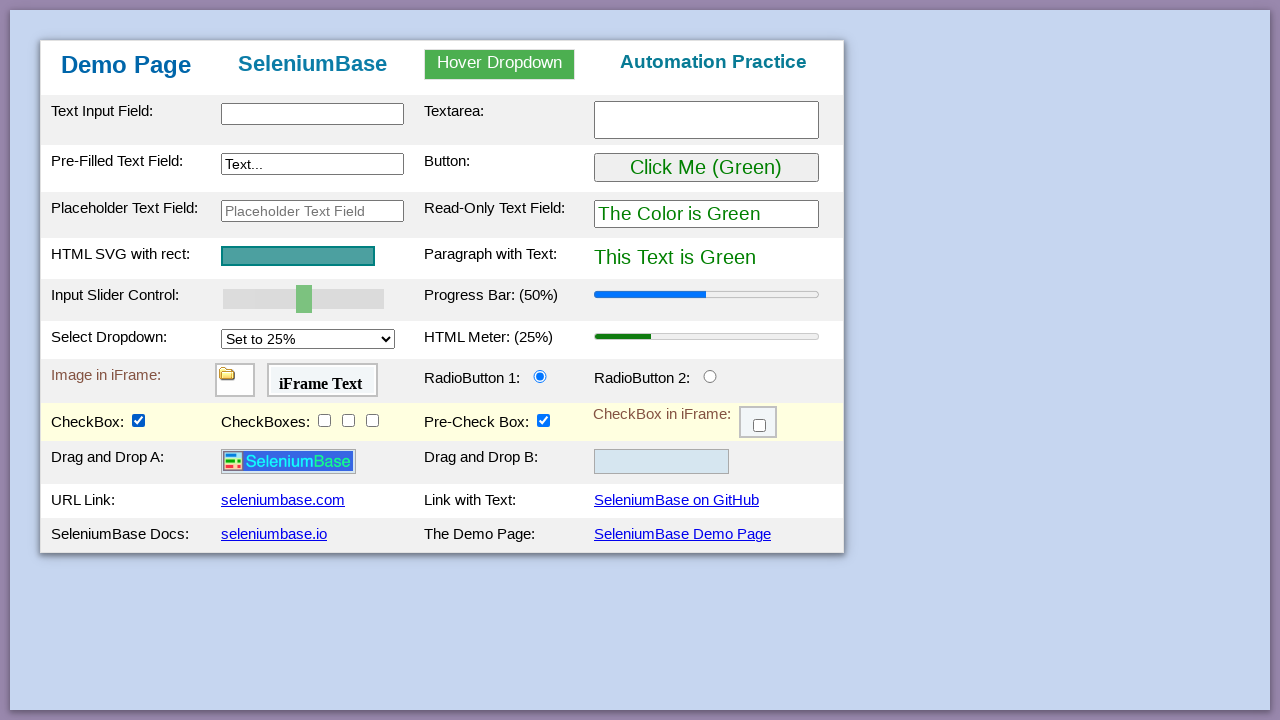

Located logo element for drag operation
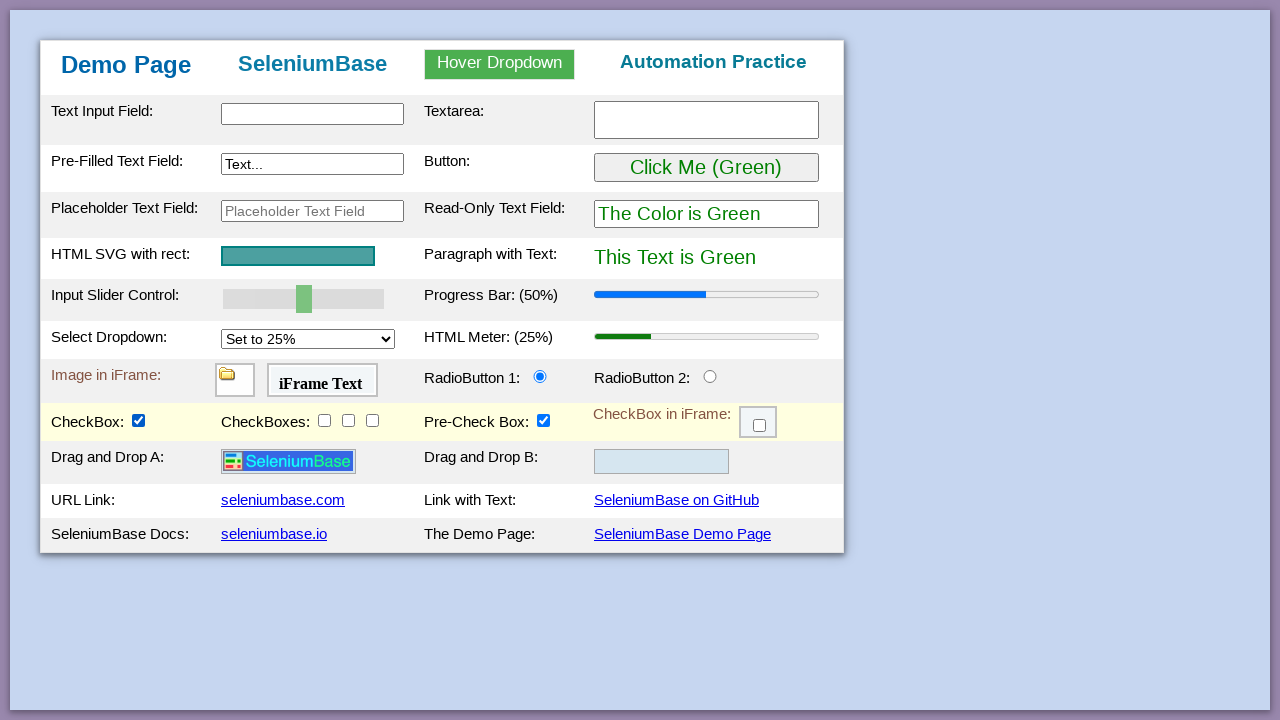

Located drop zone element for drag operation
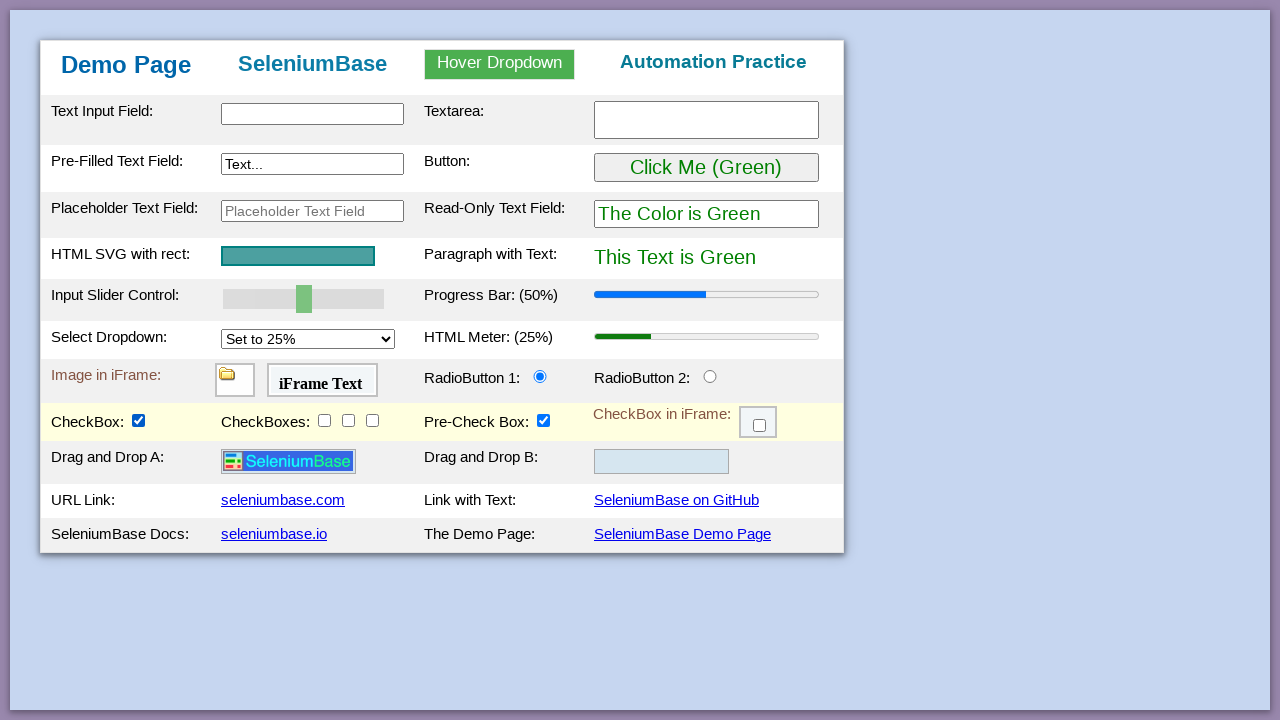

Dragged logo element to drop zone at (662, 462)
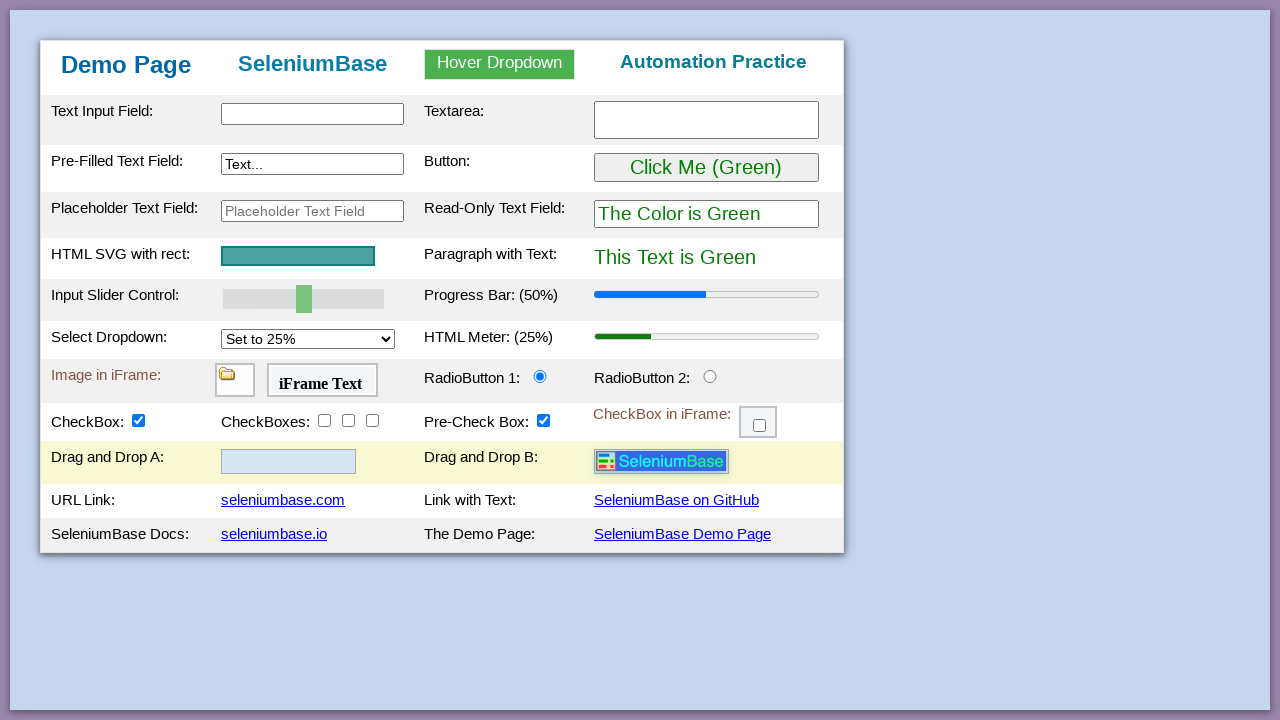

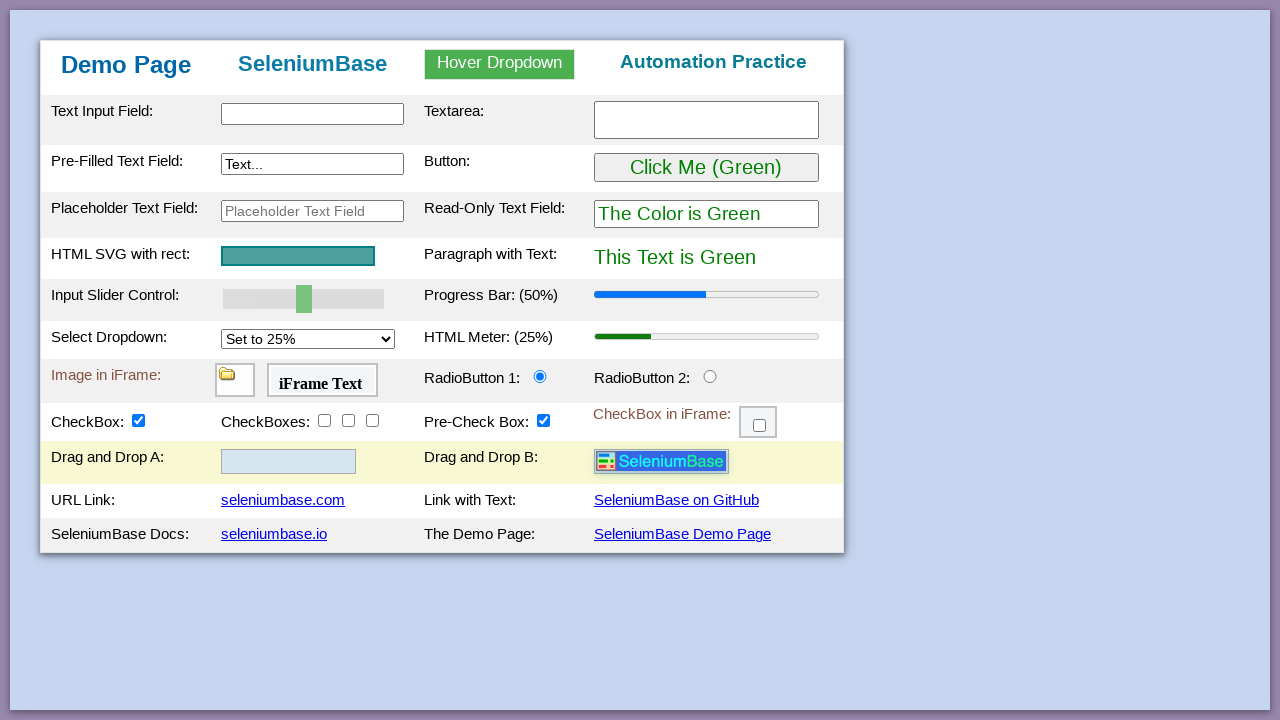